Opens USPS homepage and clicks on the Send Mail & Packages navigation link, then verifies the page title

Starting URL: https://www.usps.com/

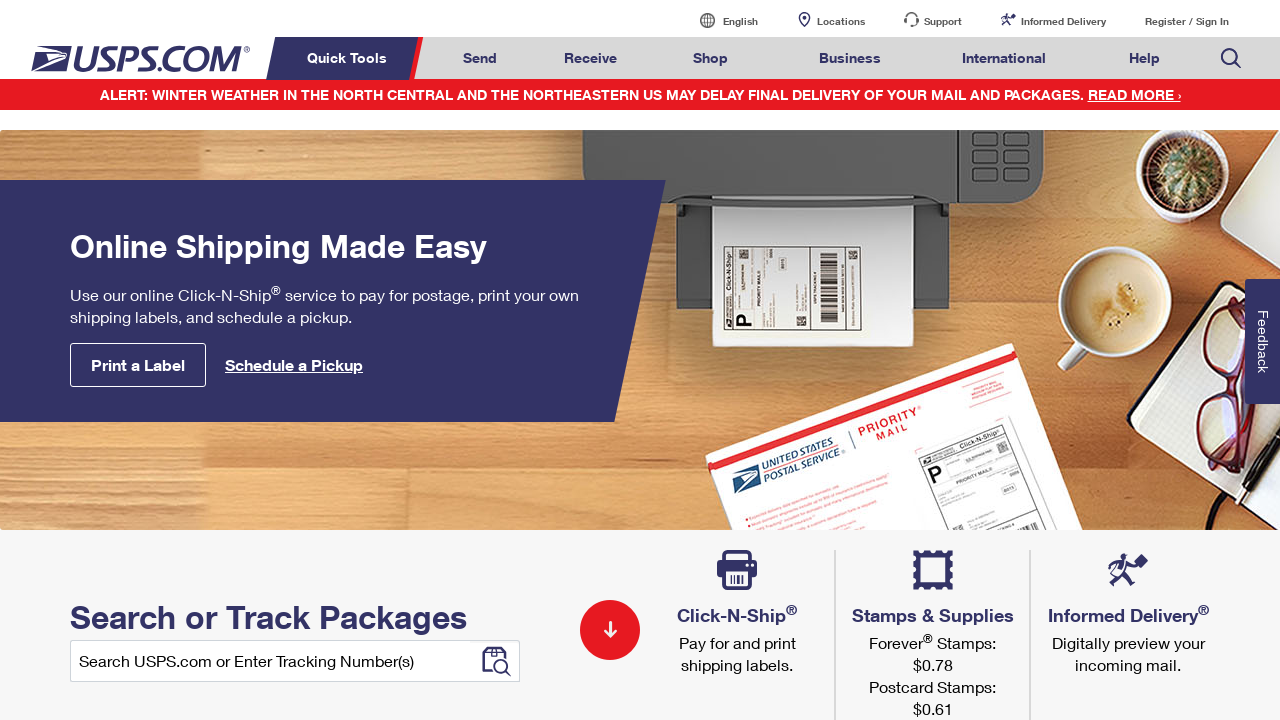

Navigated to USPS homepage
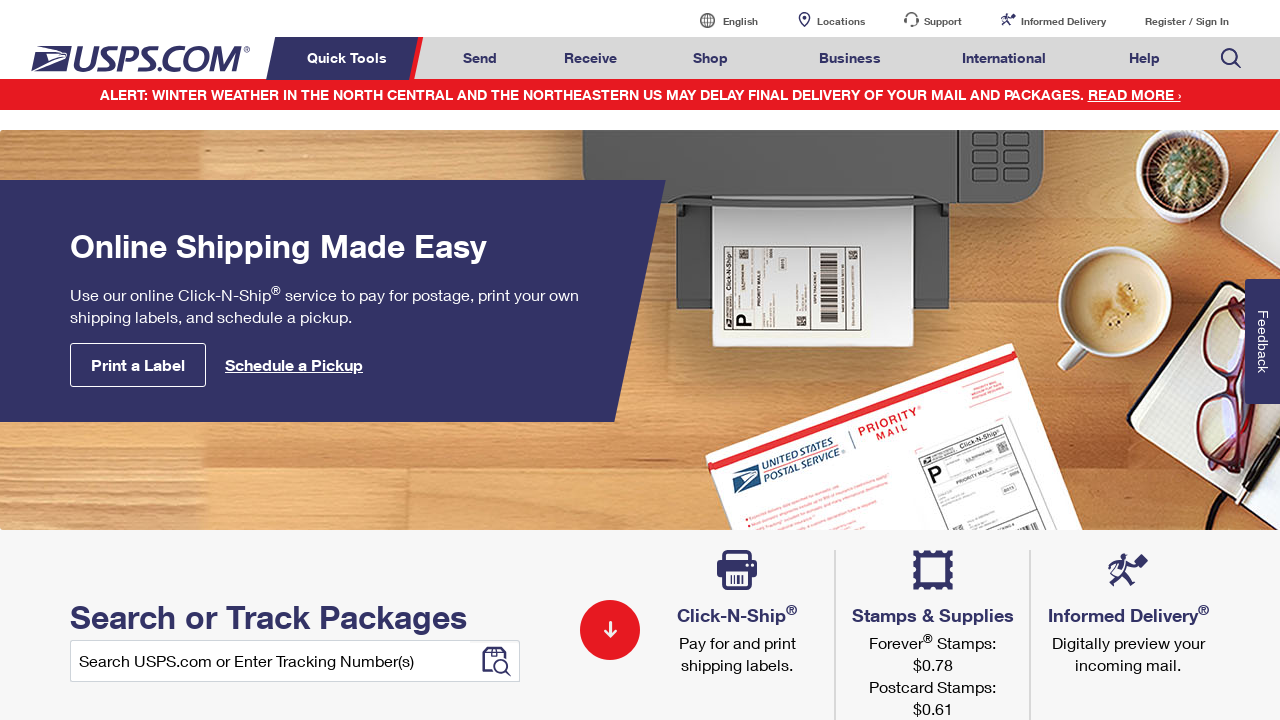

Clicked on Send Mail & Packages navigation link at (480, 58) on a#mail-ship-width
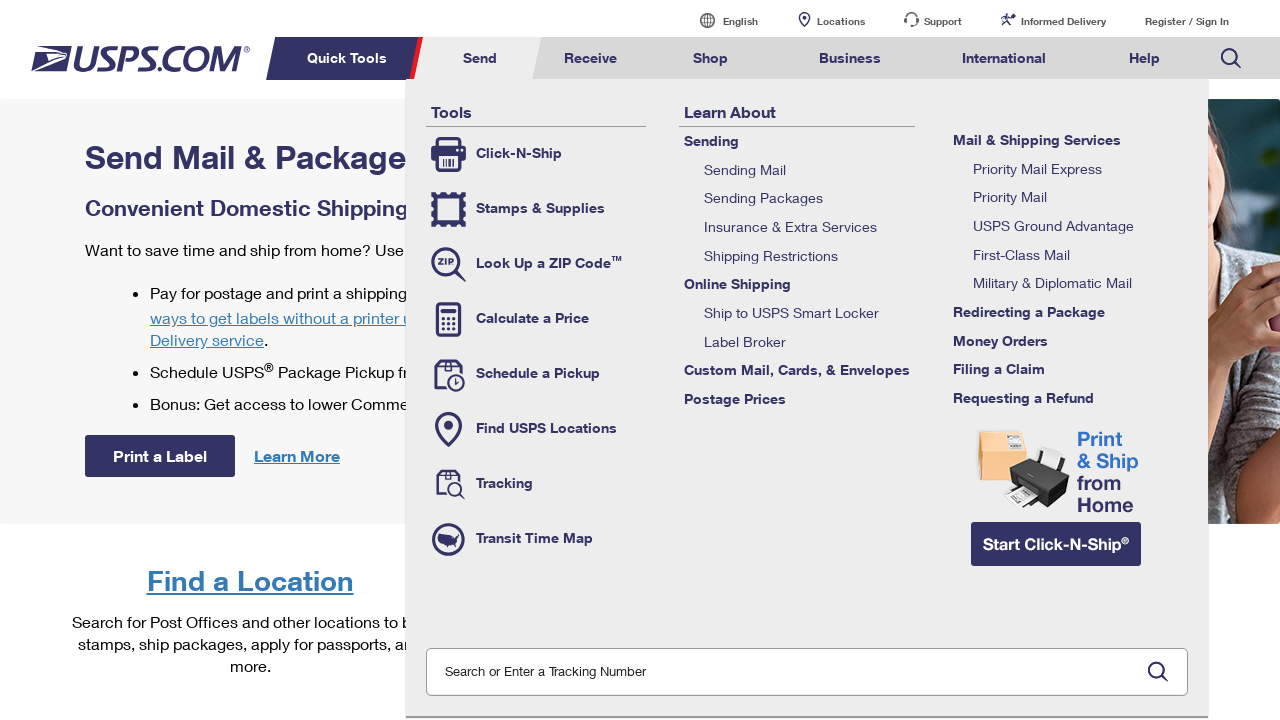

Page load state completed
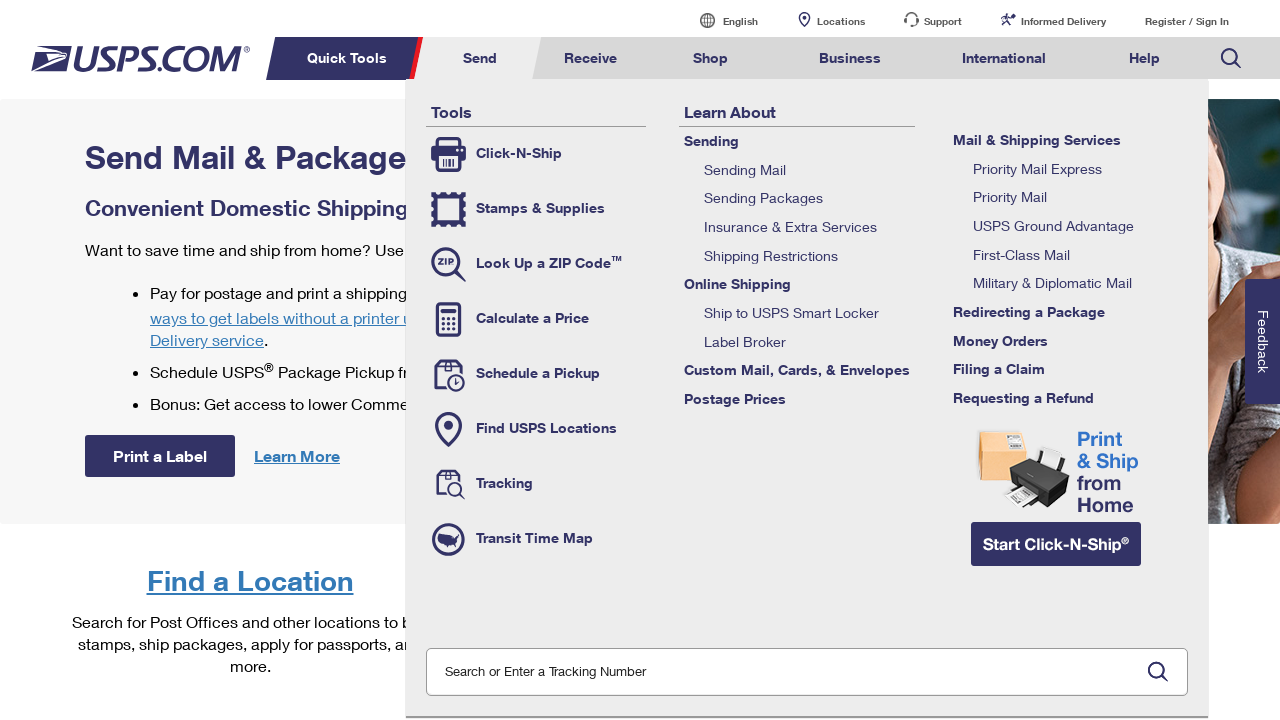

Verified page title is 'Send Mail & Packages | USPS'
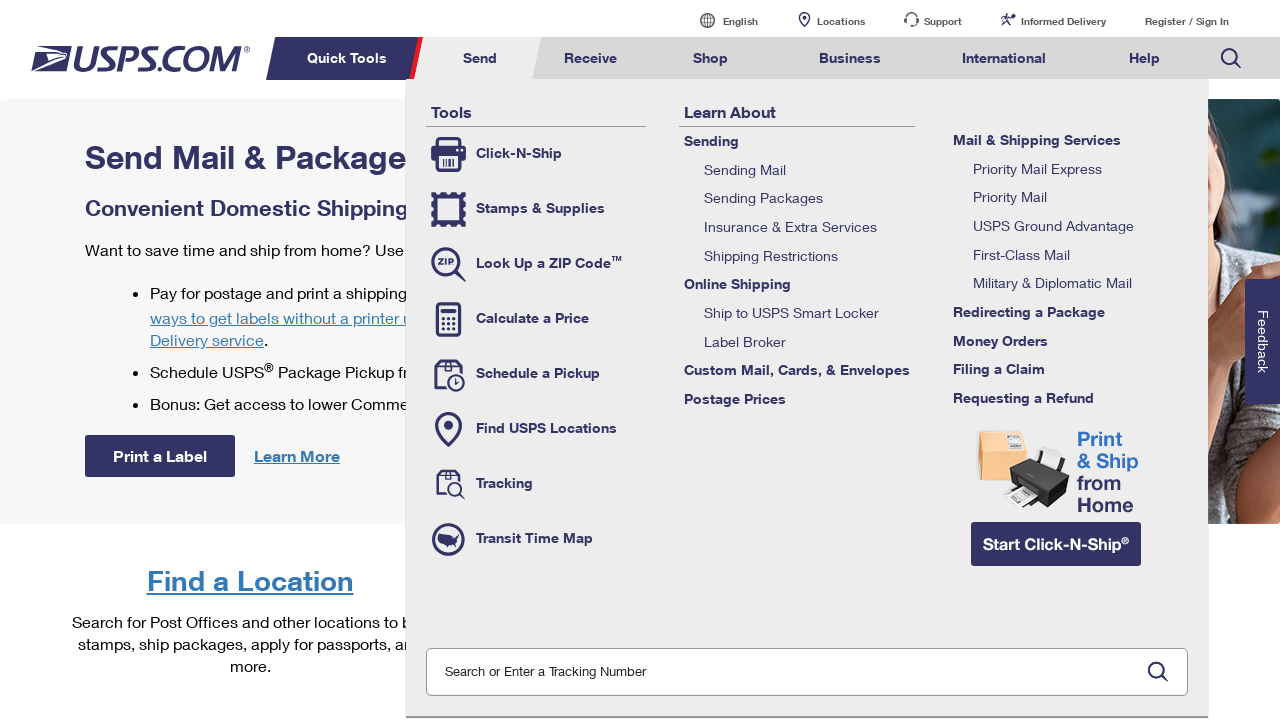

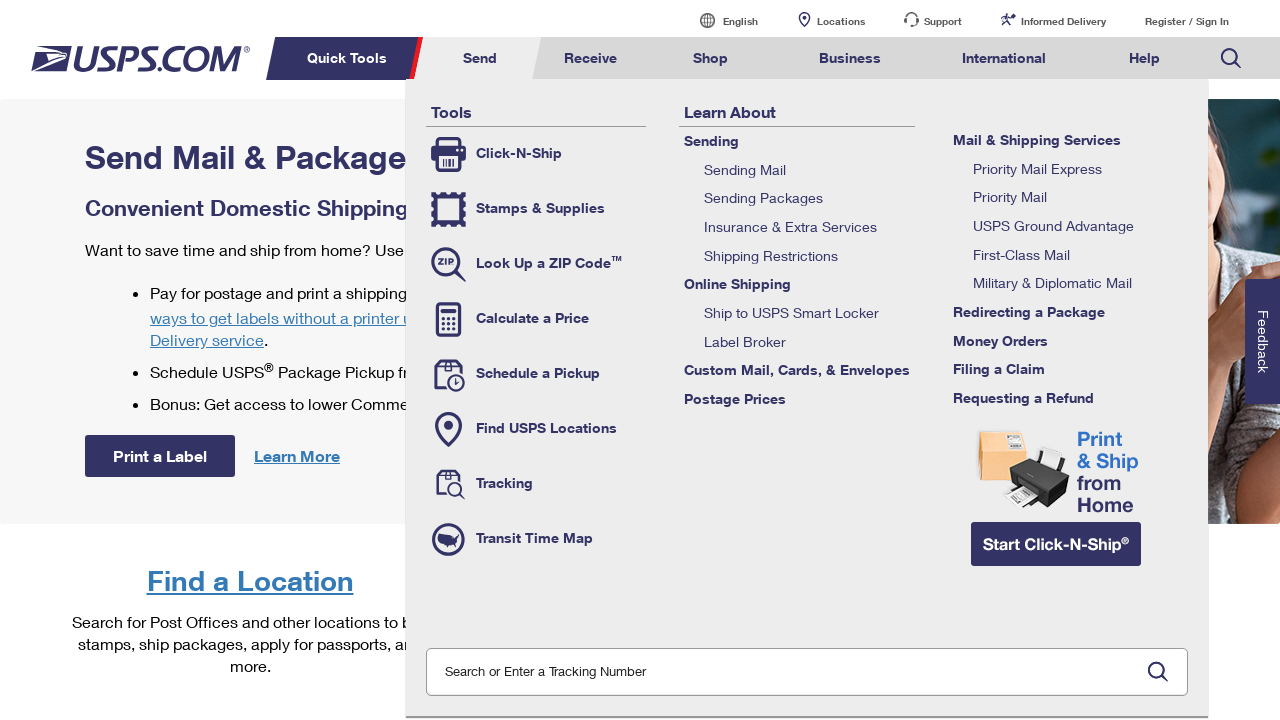